Tests JavaScript prompt alert functionality by clicking a button that triggers a prompt alert, entering text into the prompt, and accepting it.

Starting URL: https://demoqa.com/alerts

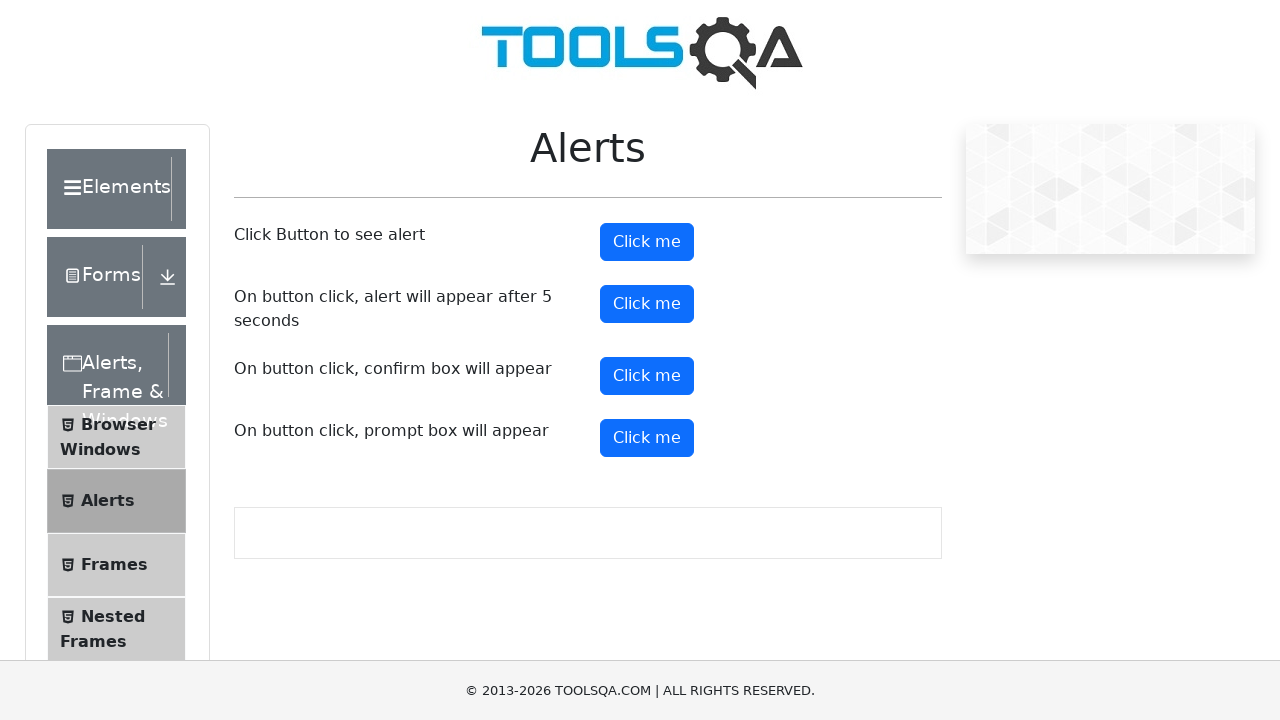

Clicked the prompt button to trigger JavaScript prompt alert at (647, 438) on #promtButton
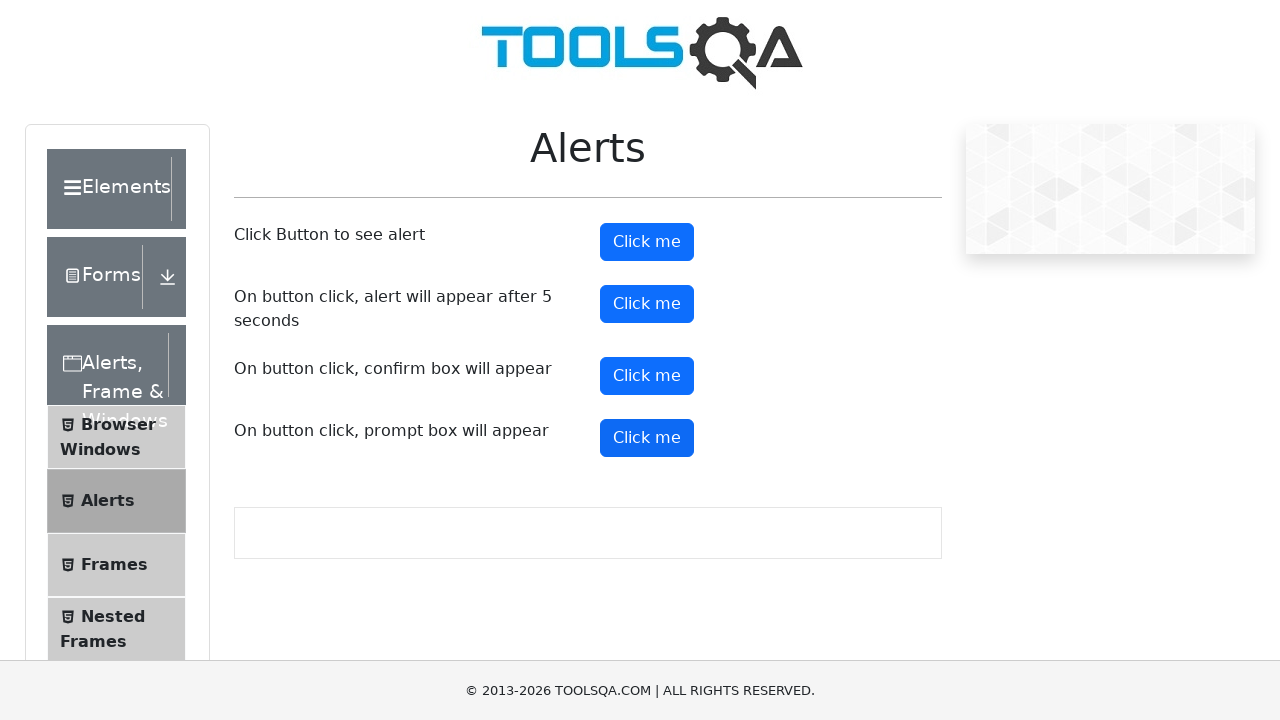

Set up dialog handler to accept prompt with text 'KTCTC'
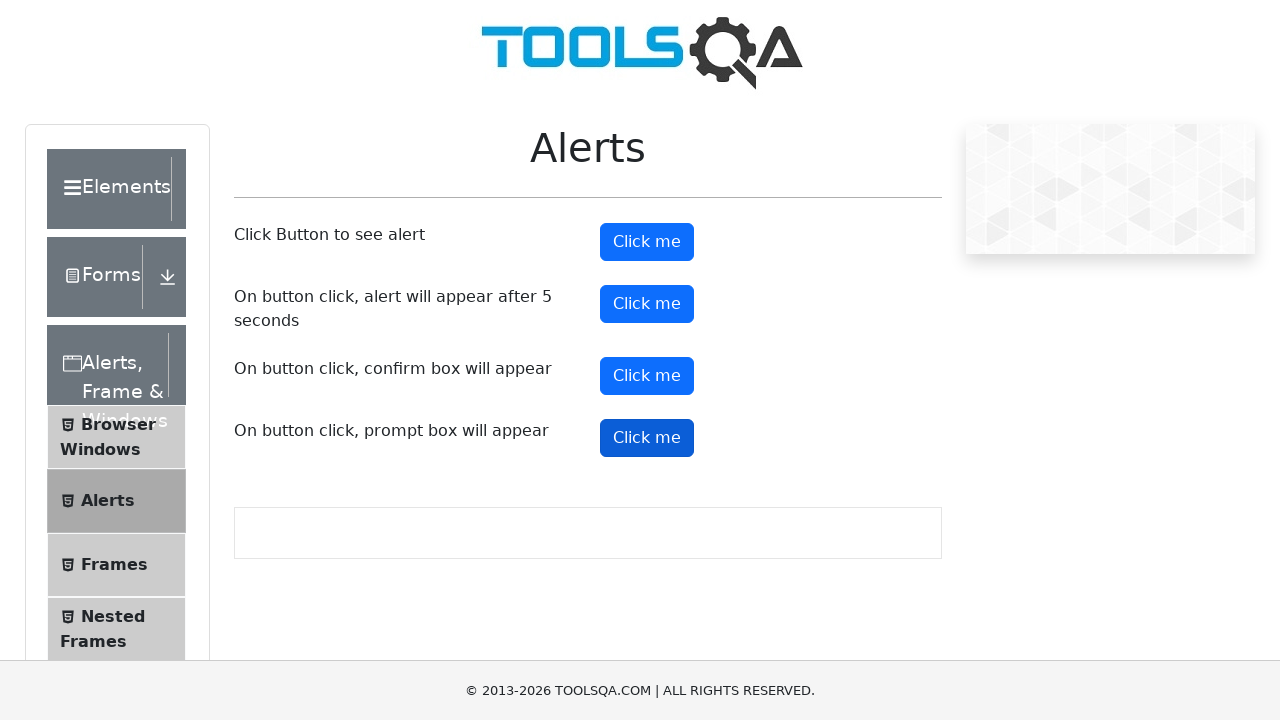

Clicked the prompt button again to trigger prompt with dialog handler active at (647, 438) on #promtButton
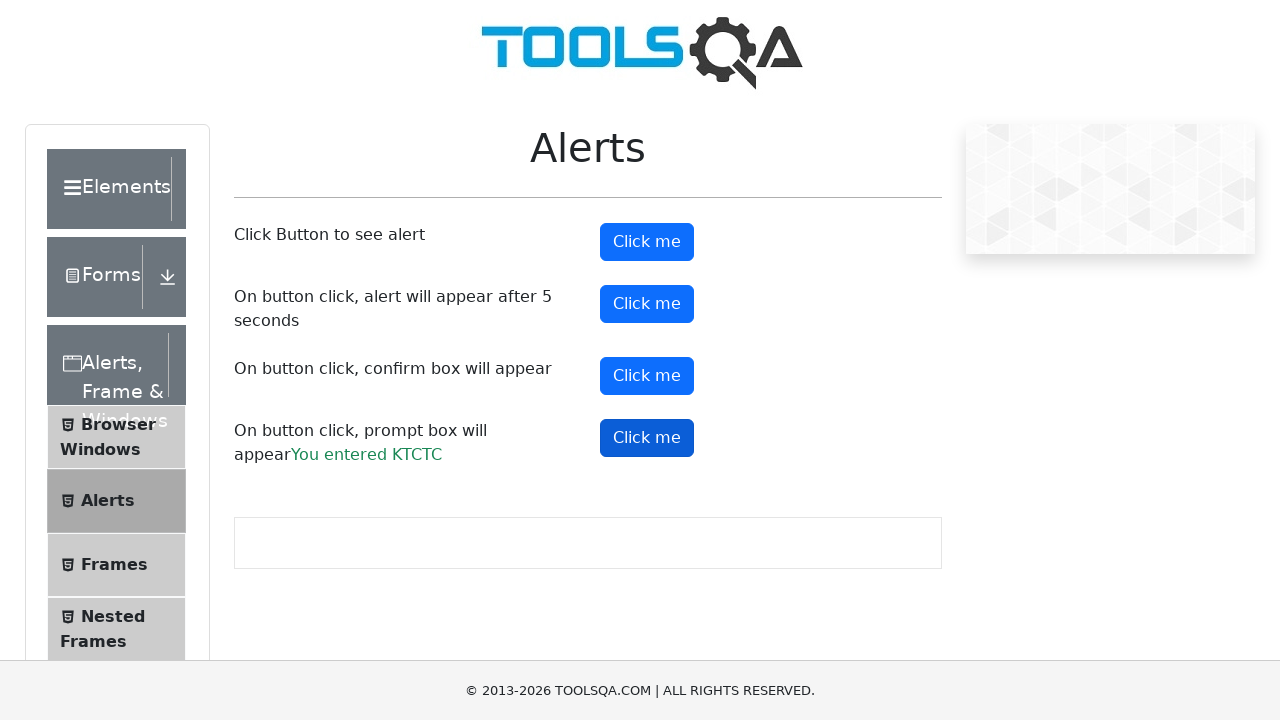

Waited 500ms for visual confirmation of prompt completion
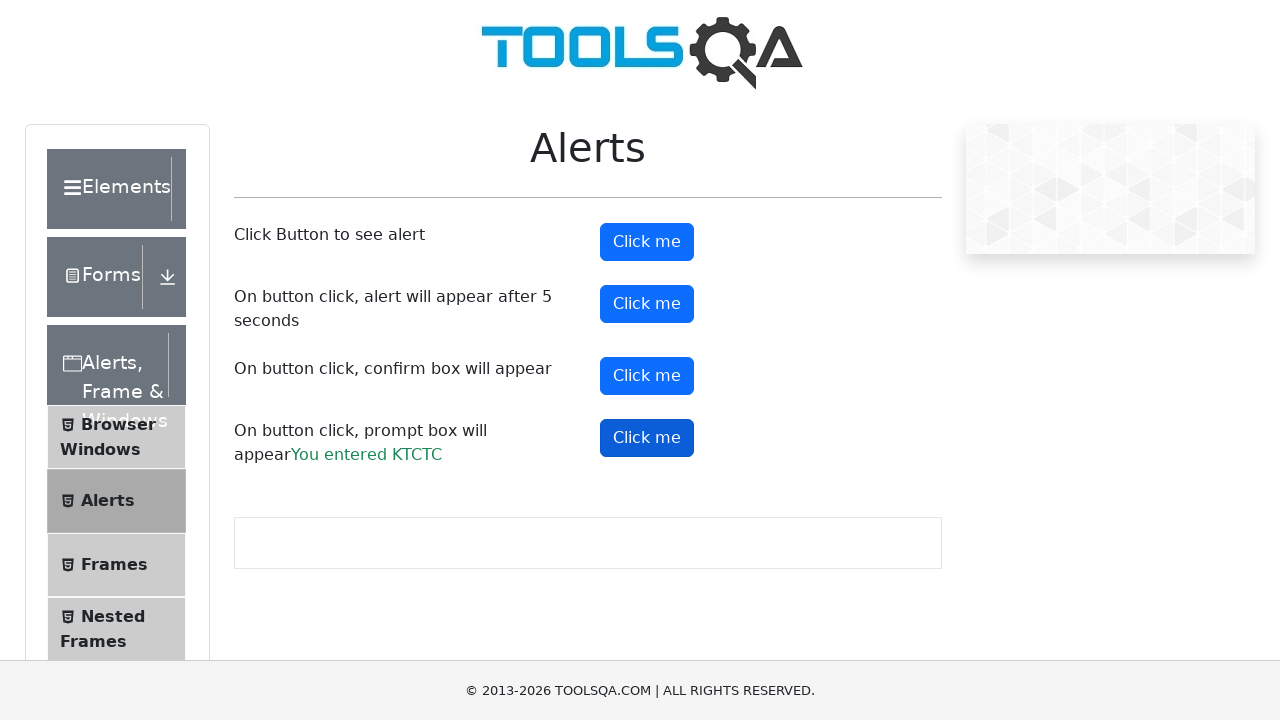

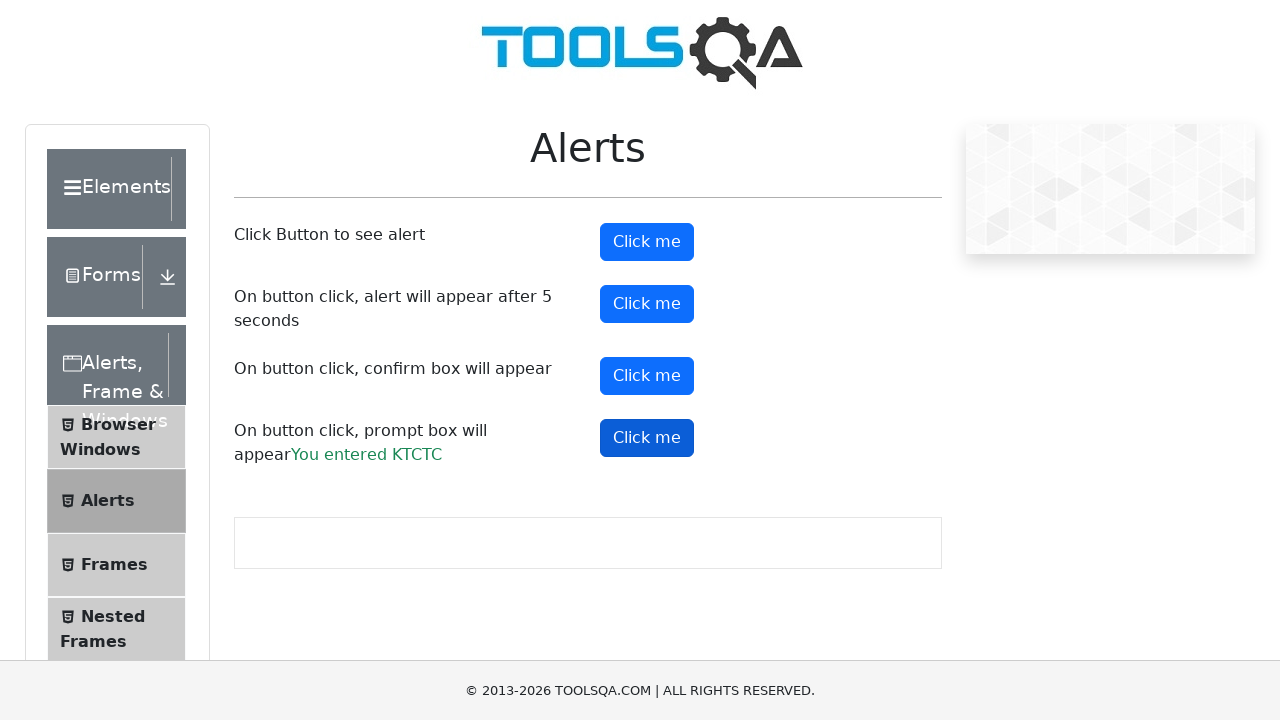